Tests dynamic content loading where the element is already in the DOM but hidden. Clicks Start button, waits for the hidden element to become visible, and verifies it displays.

Starting URL: https://the-internet.herokuapp.com/dynamic_loading/1

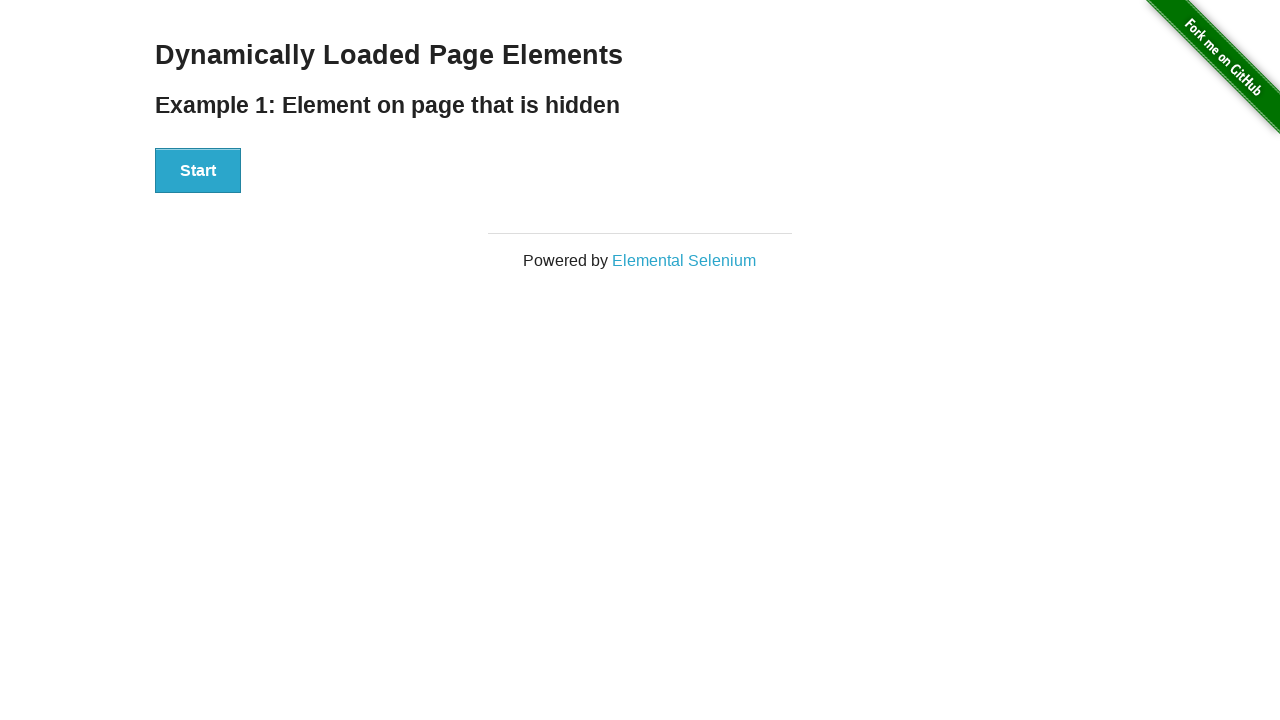

Clicked Start button to trigger dynamic content loading at (198, 171) on #start button
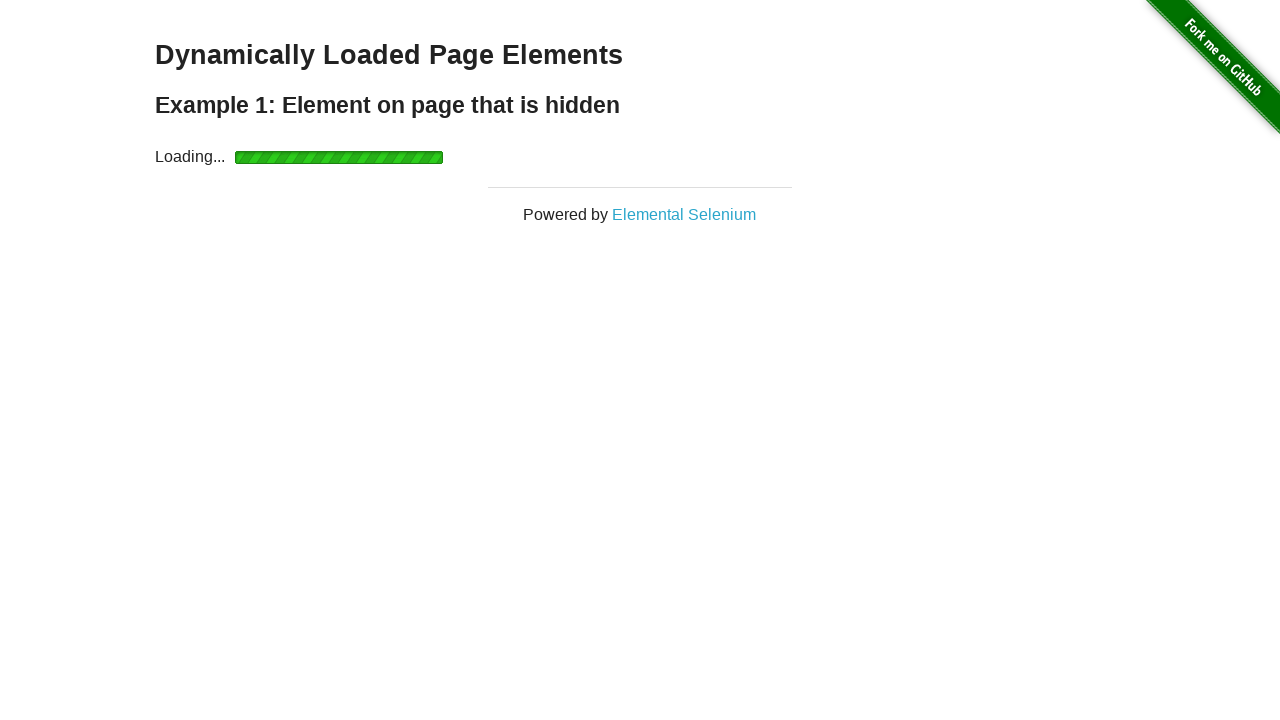

Waited for finish element to become visible
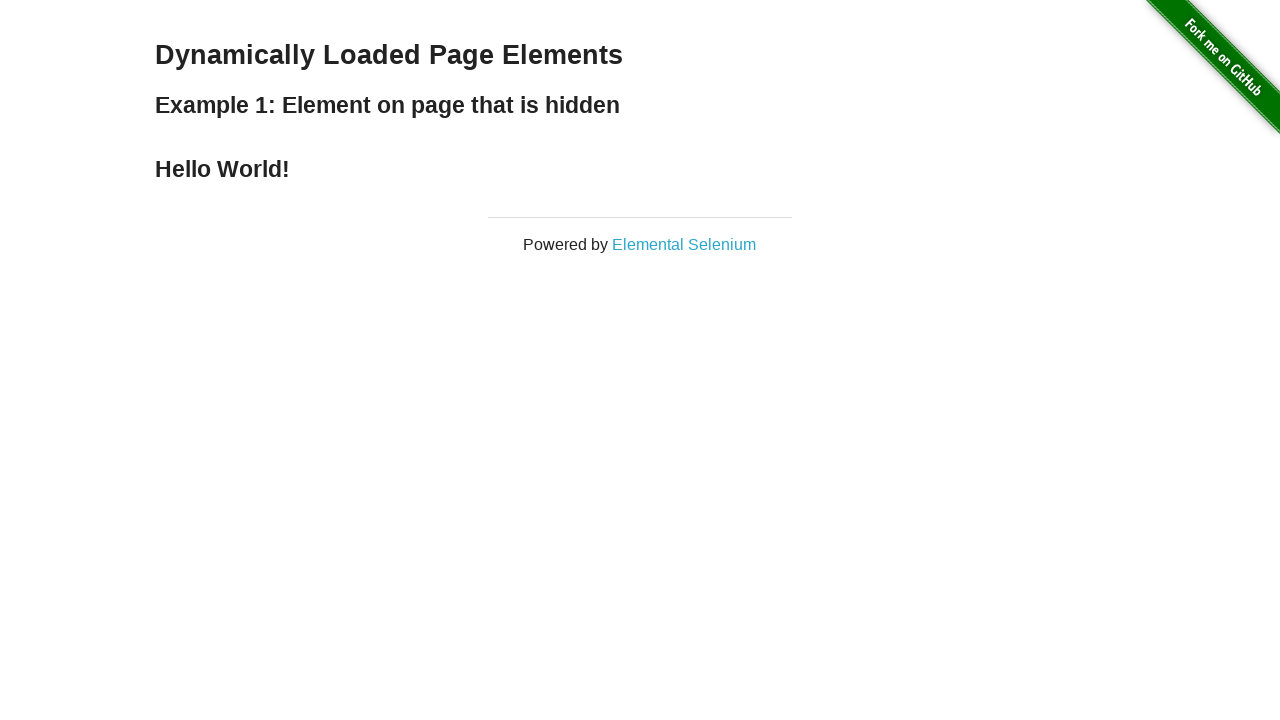

Verified finish element is visible
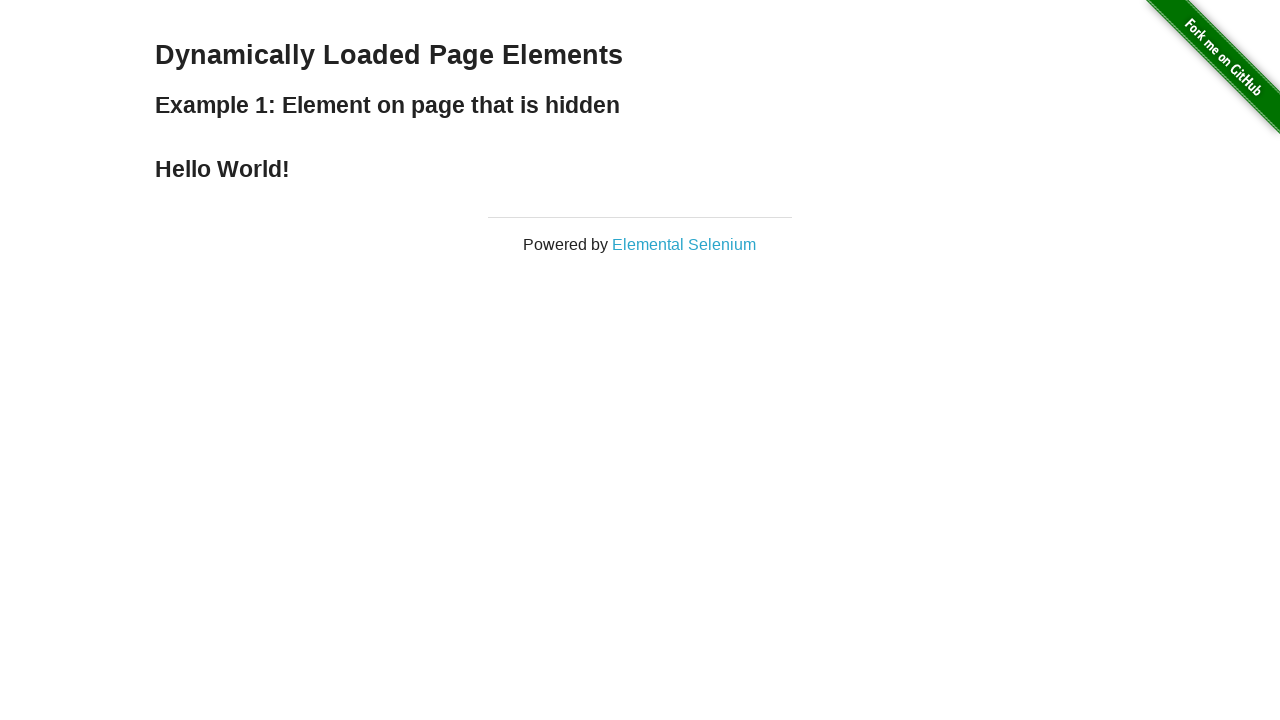

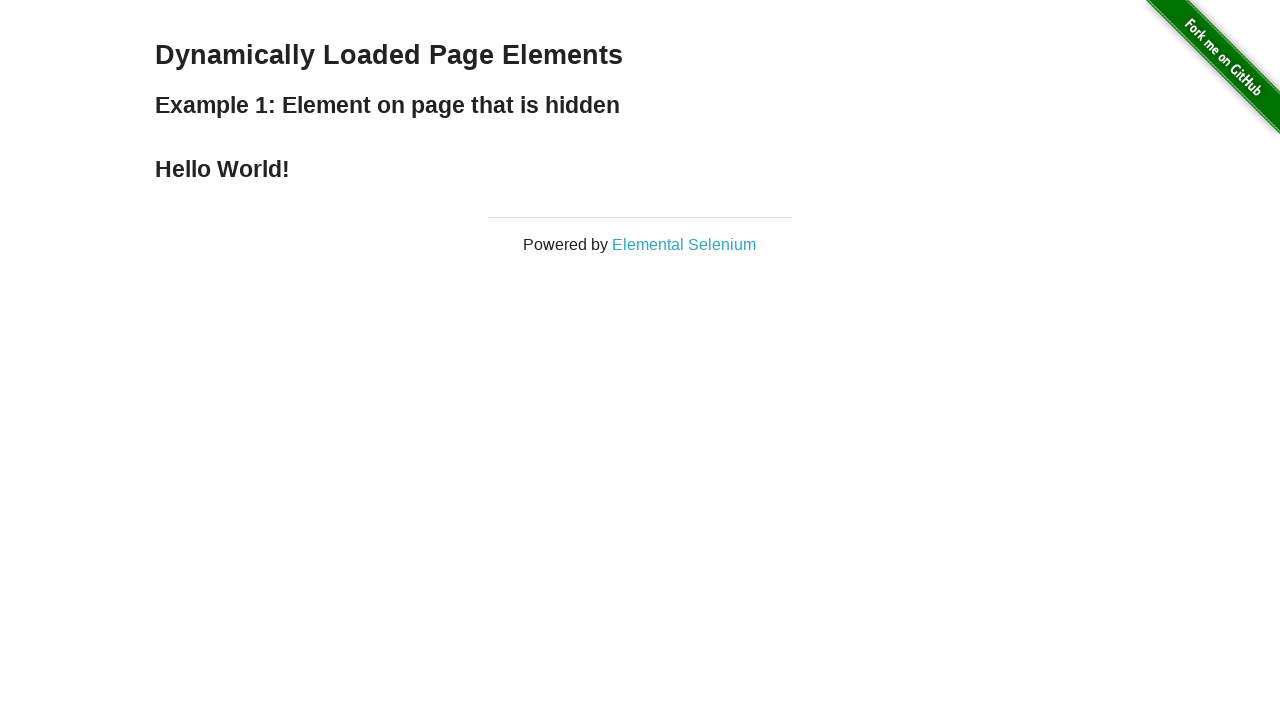